Tests API call links and verifies the HTTP response status messages displayed on the page

Starting URL: https://demoqa.com

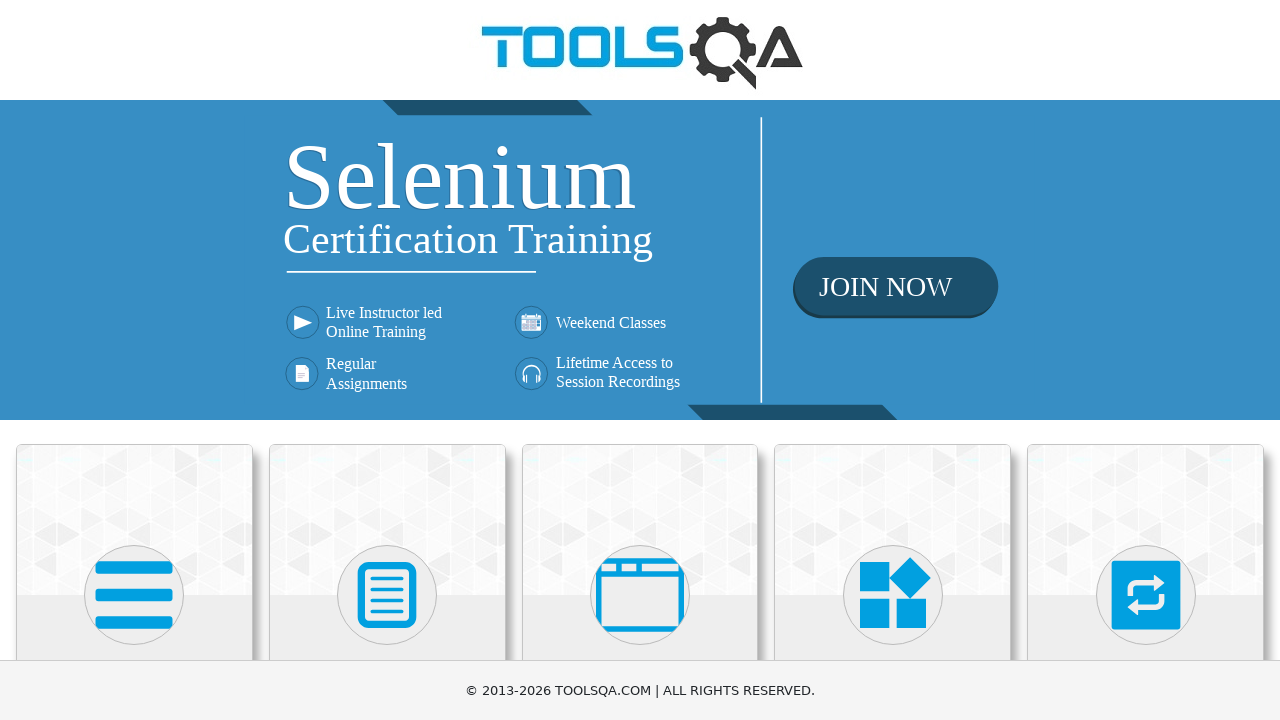

Clicked on Elements card at (134, 360) on text=Elements
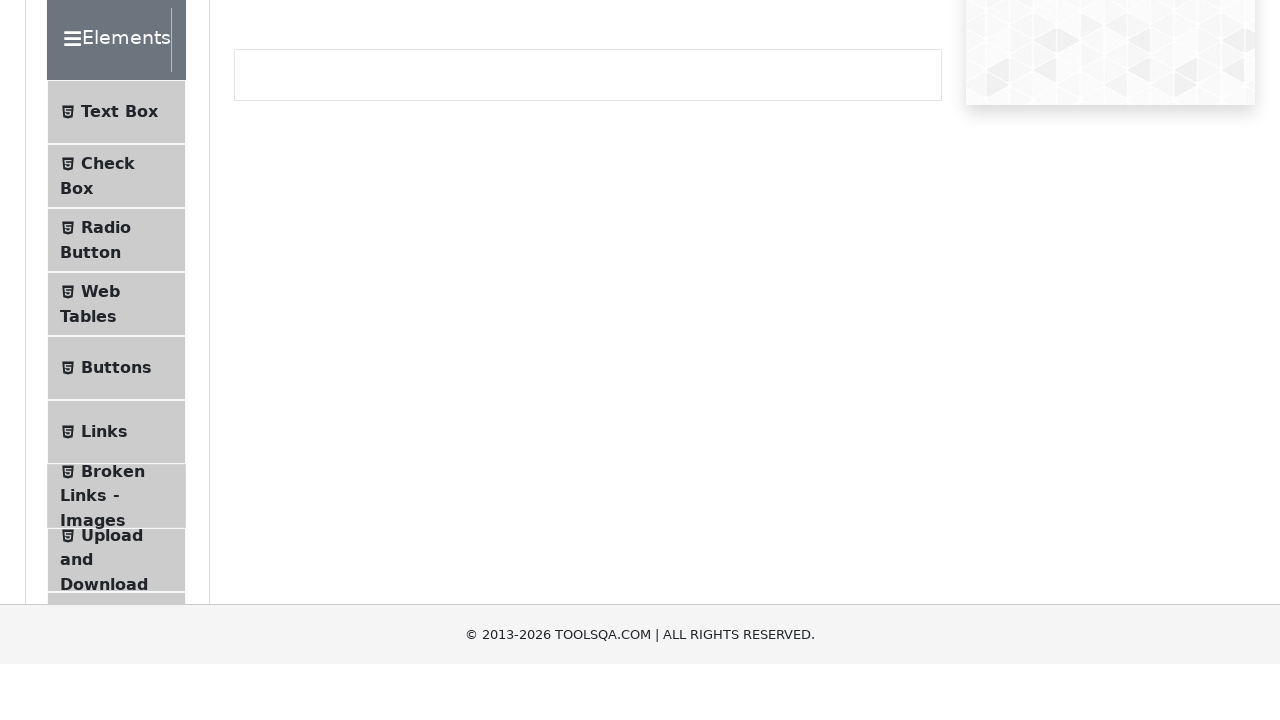

Clicked on Links menu item at (104, 581) on text=Links
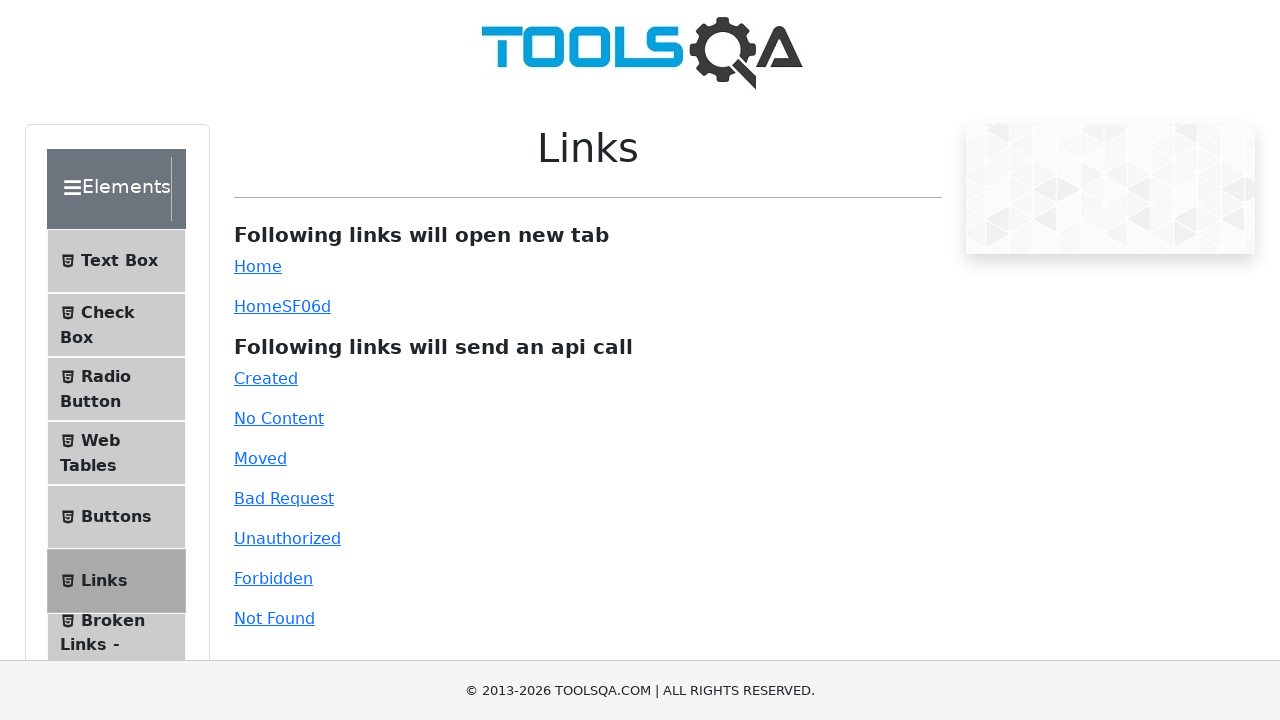

Clicked Created link (HTTP 201 response) at (266, 378) on #created
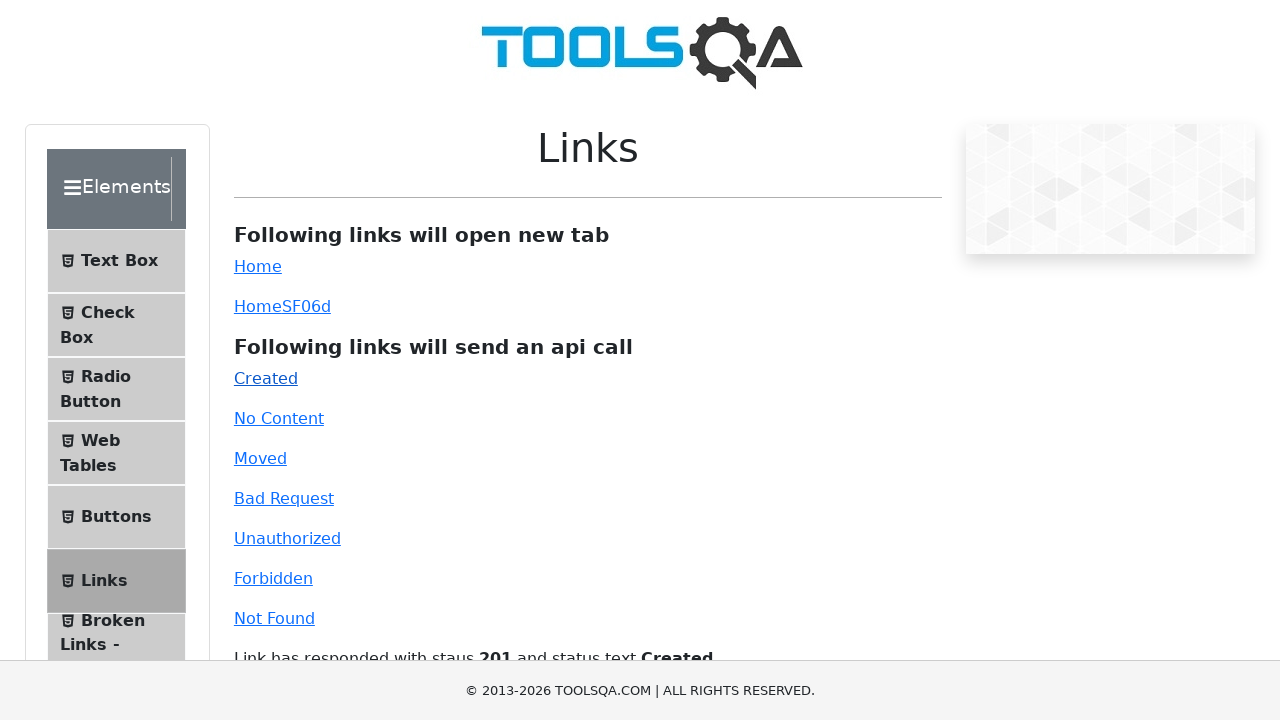

Verified API response message displayed for Created link
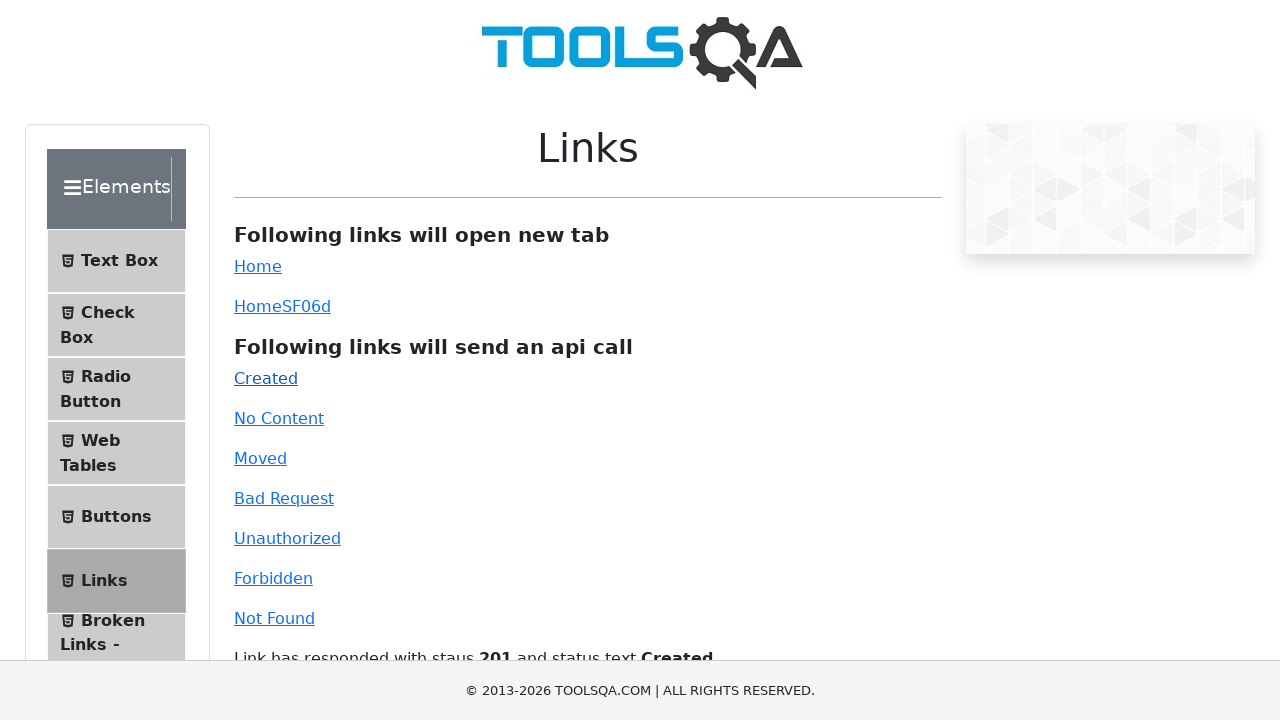

Clicked No Content link (HTTP 204 response) at (279, 418) on #no-content
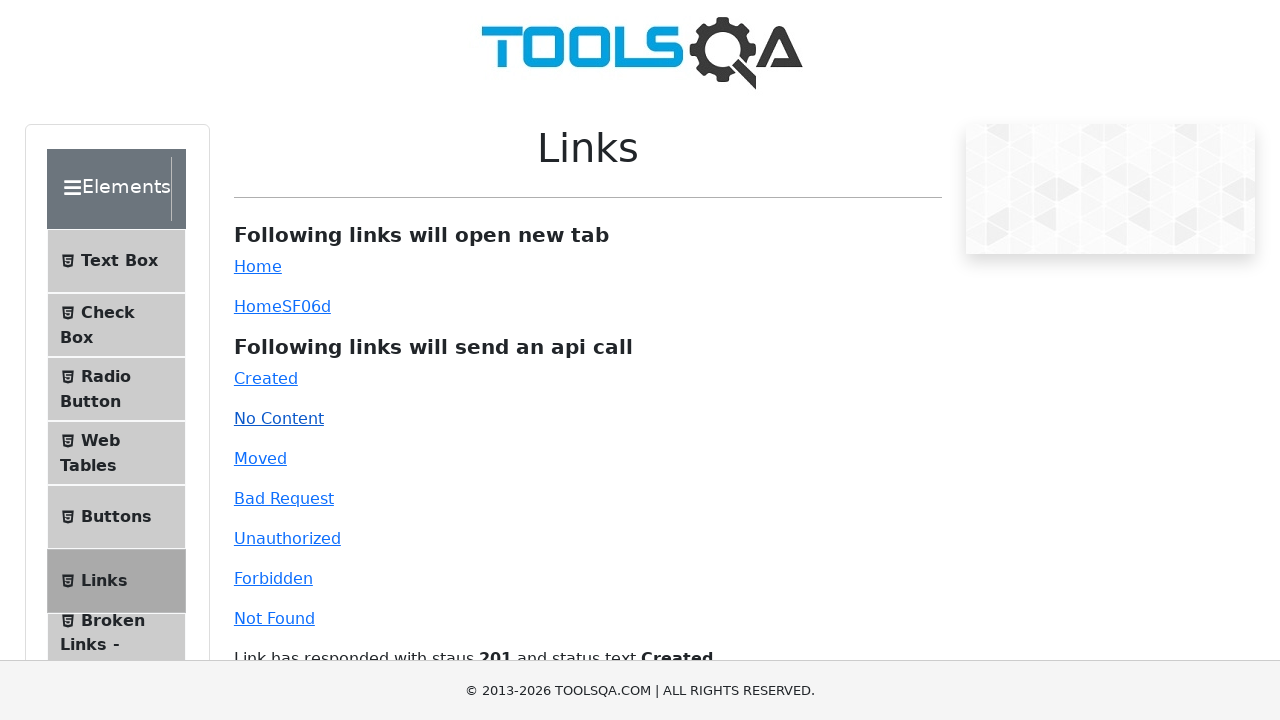

Waited for No Content response to be processed
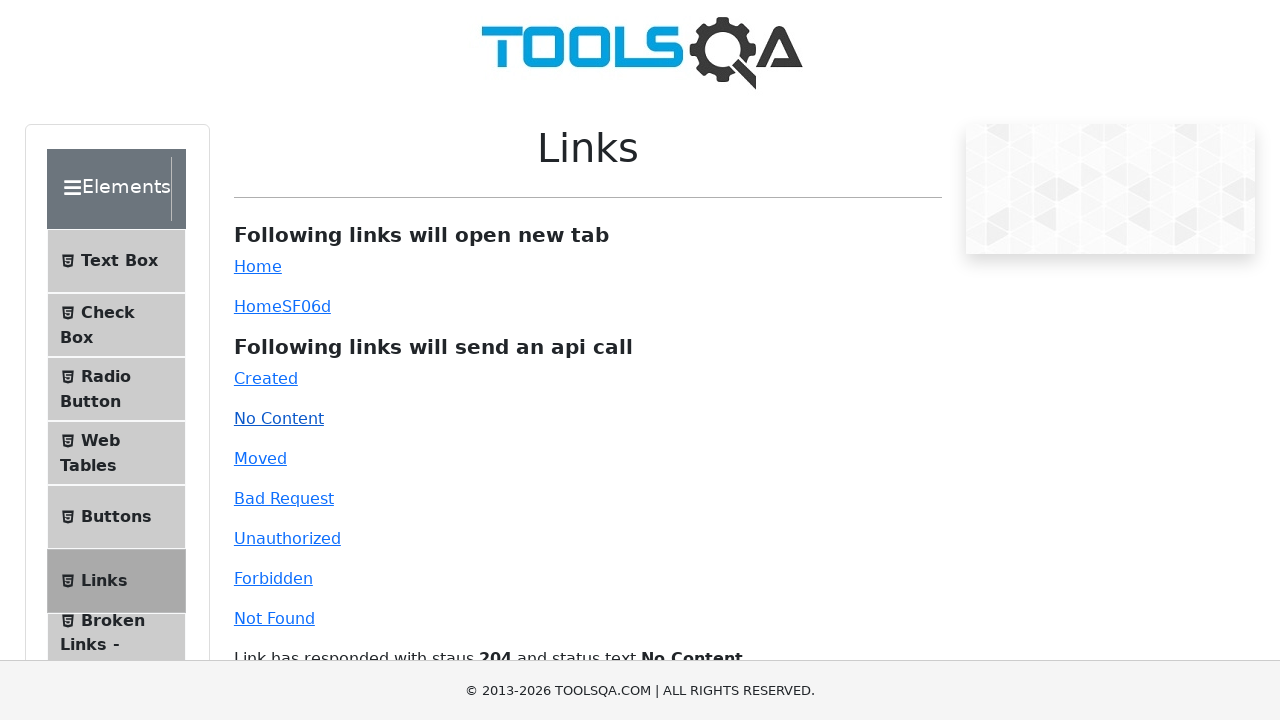

Clicked Moved link (HTTP 301 response) at (260, 458) on #moved
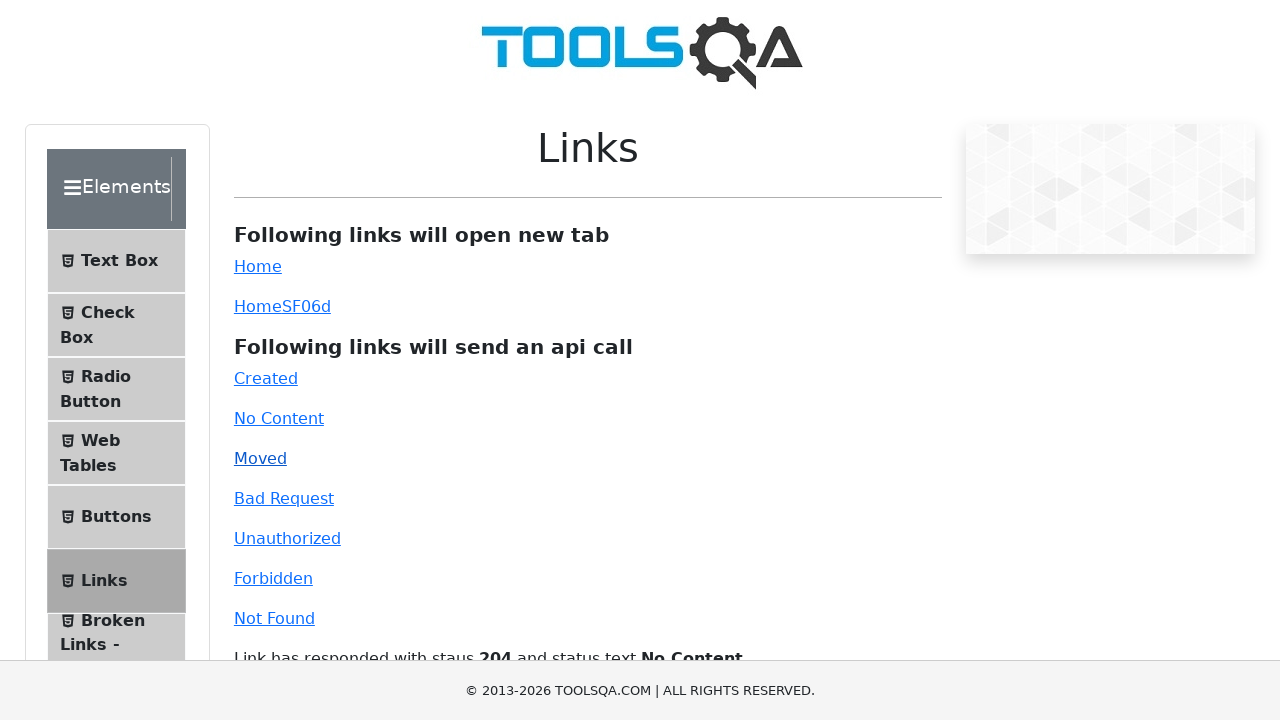

Waited for Moved response to be processed
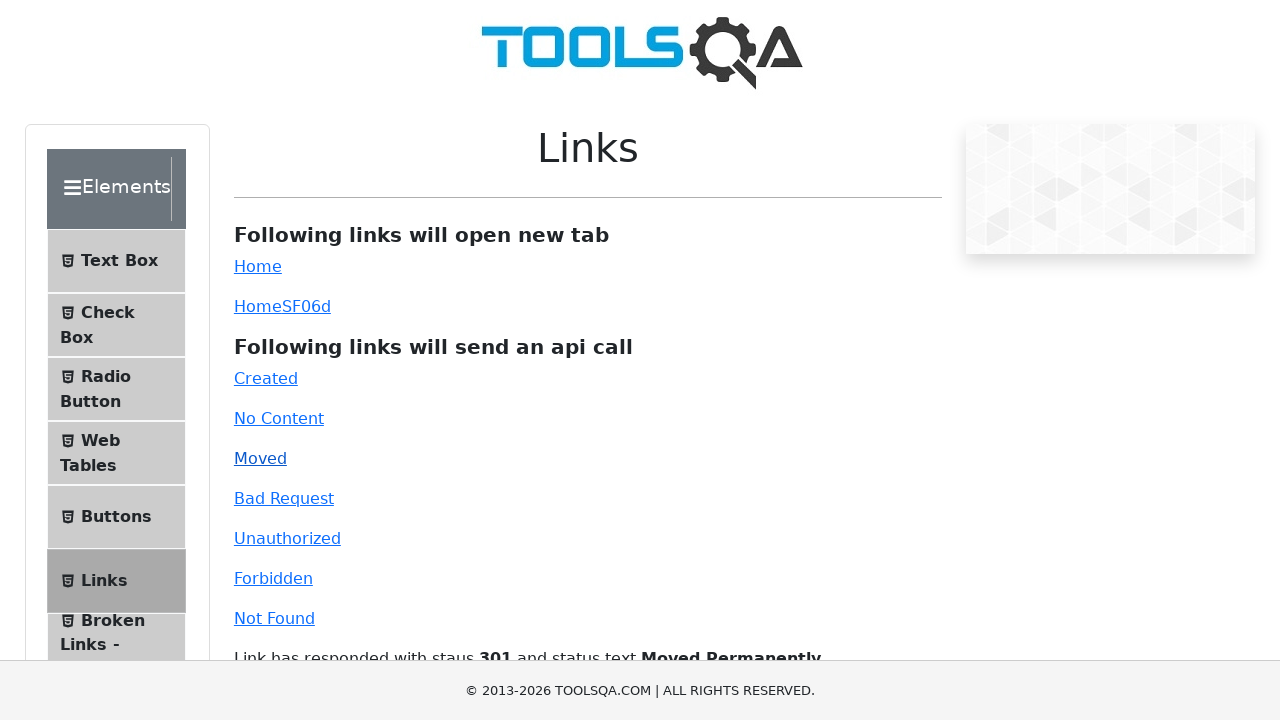

Clicked Bad Request link (HTTP 400 response) at (284, 498) on #bad-request
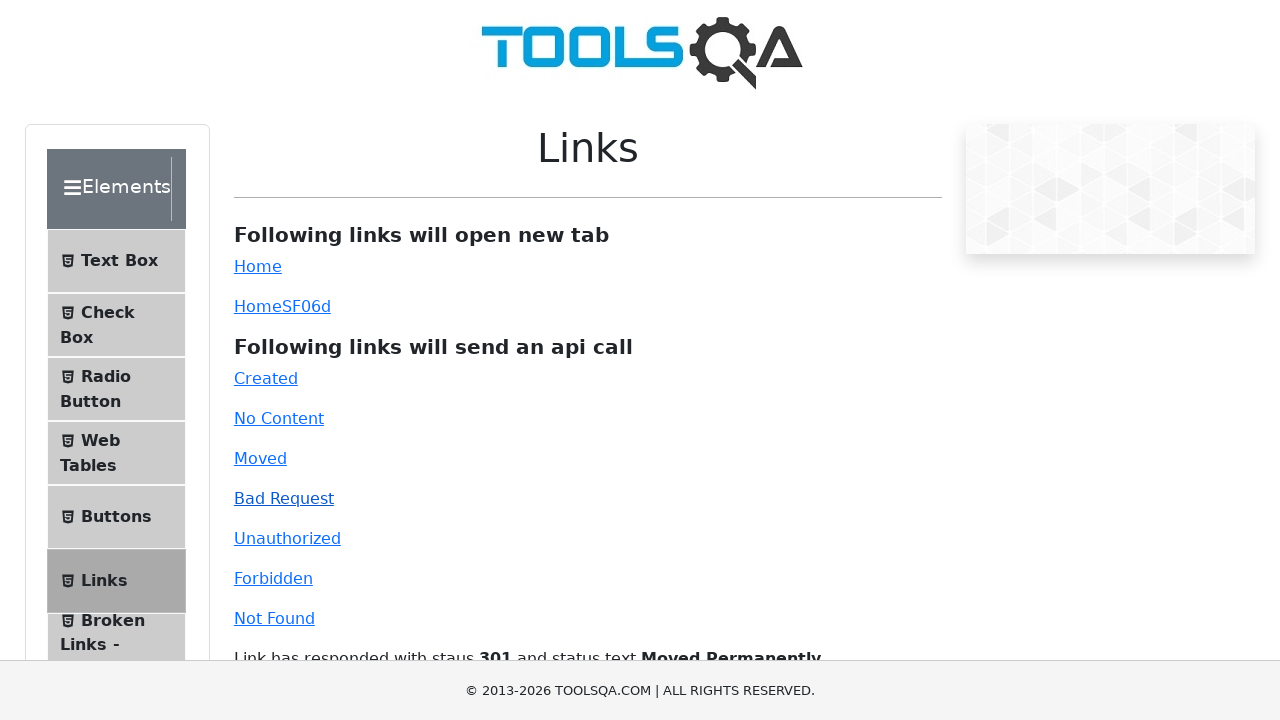

Waited for Bad Request response to be processed
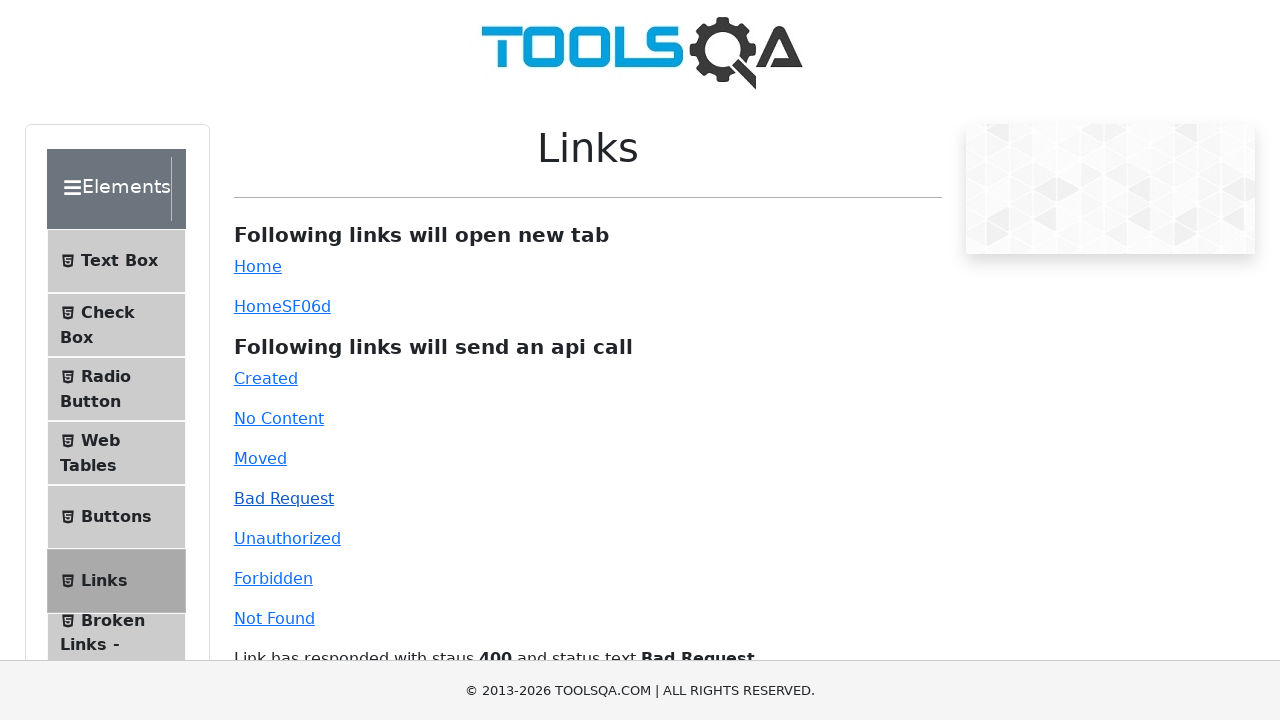

Clicked Unauthorized link (HTTP 401 response) at (287, 538) on #unauthorized
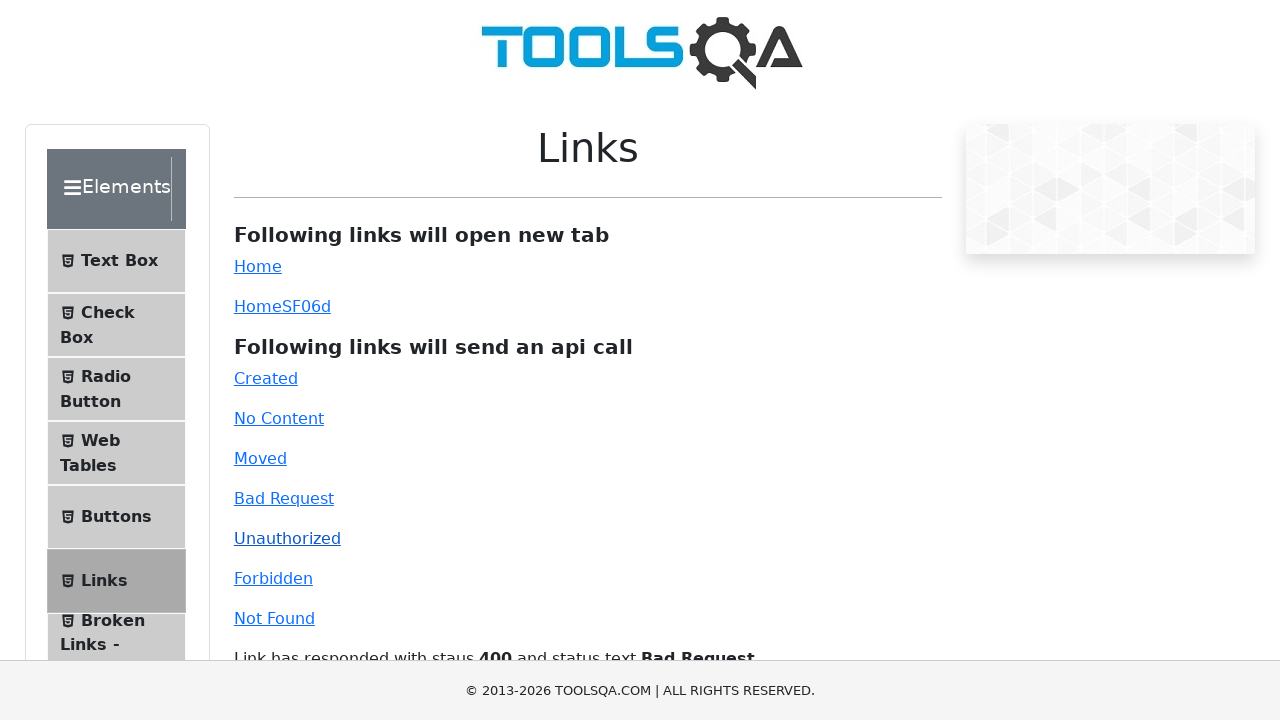

Waited for Unauthorized response to be processed
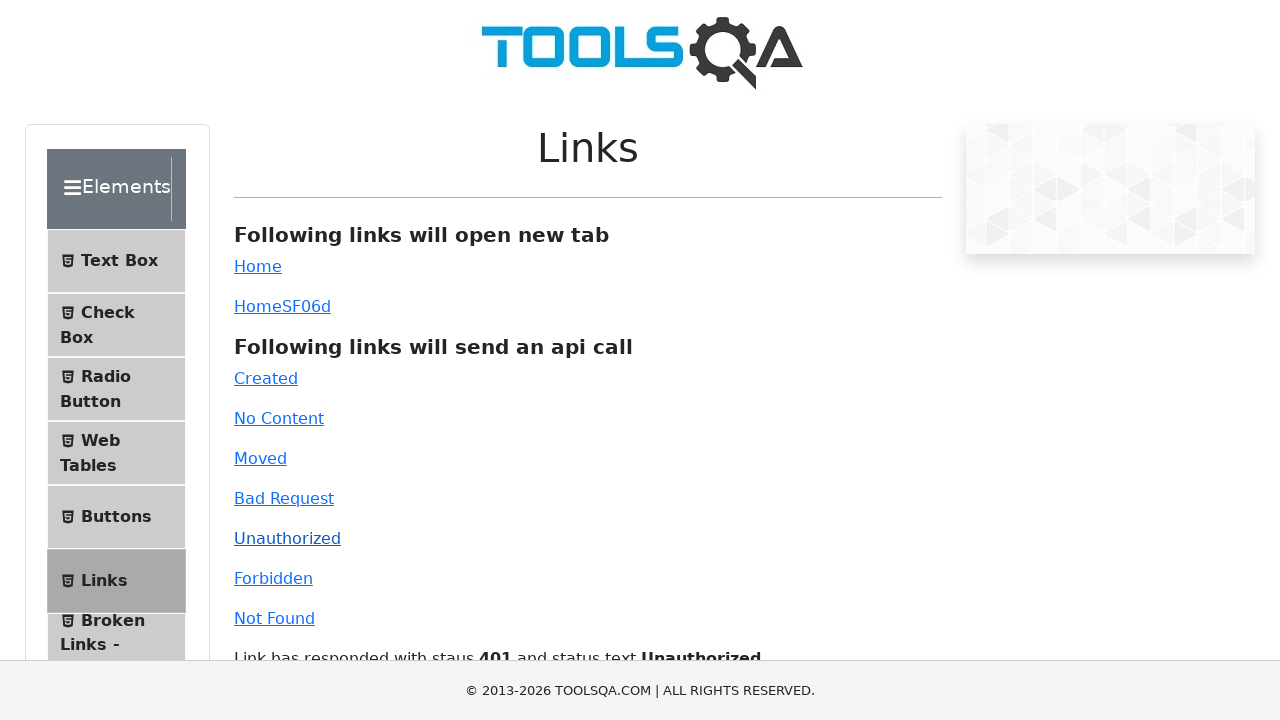

Clicked Forbidden link (HTTP 403 response) at (273, 578) on #forbidden
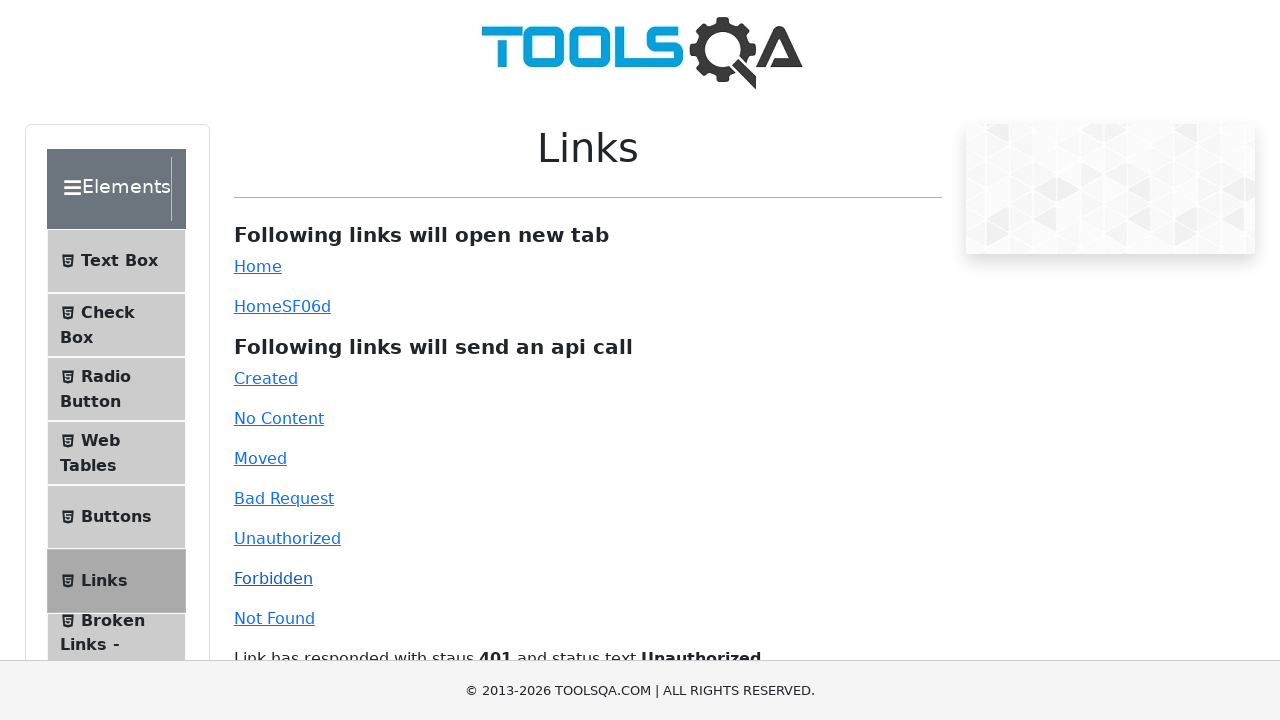

Waited for Forbidden response to be processed
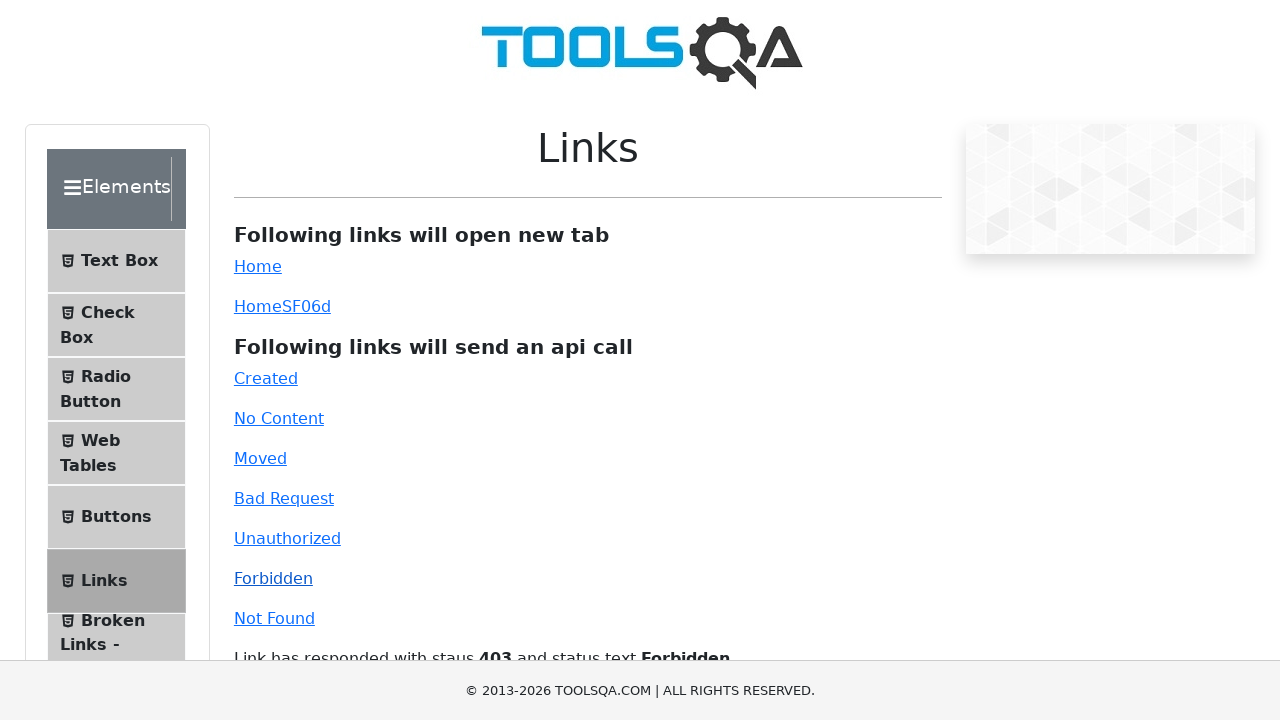

Clicked Not Found link (HTTP 404 response) at (274, 618) on #invalid-url
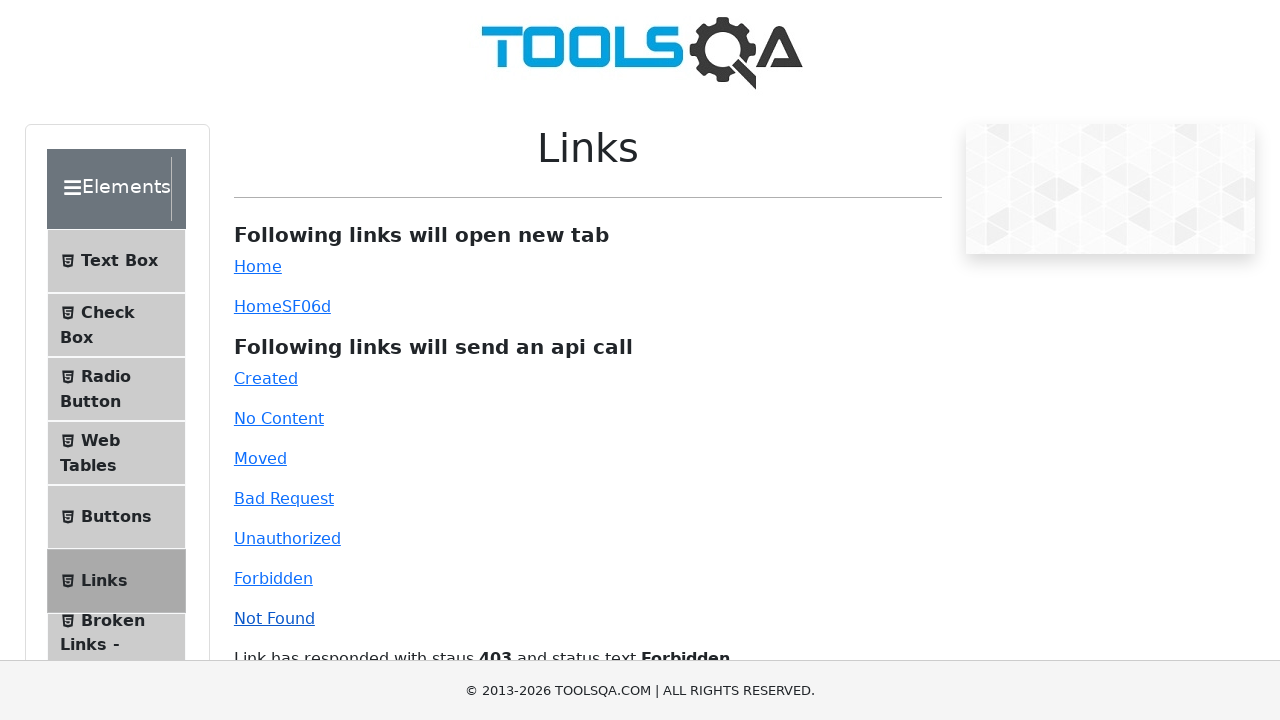

Waited for Not Found response to be processed
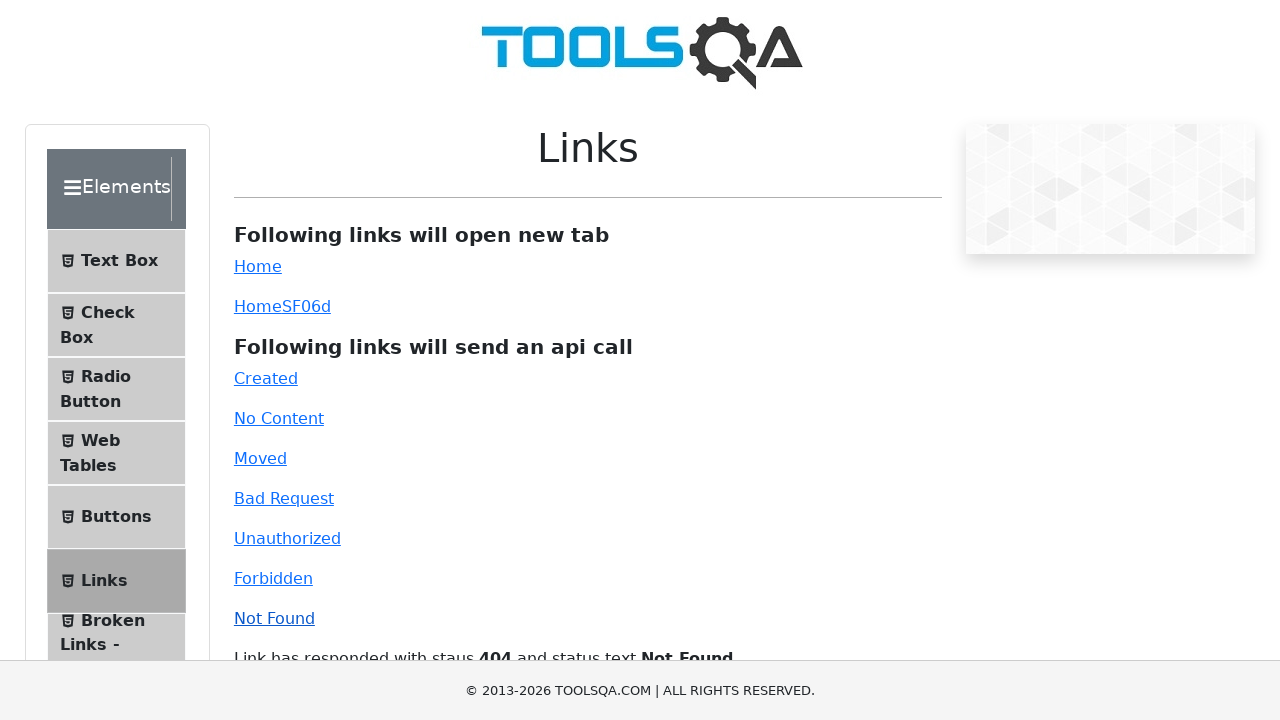

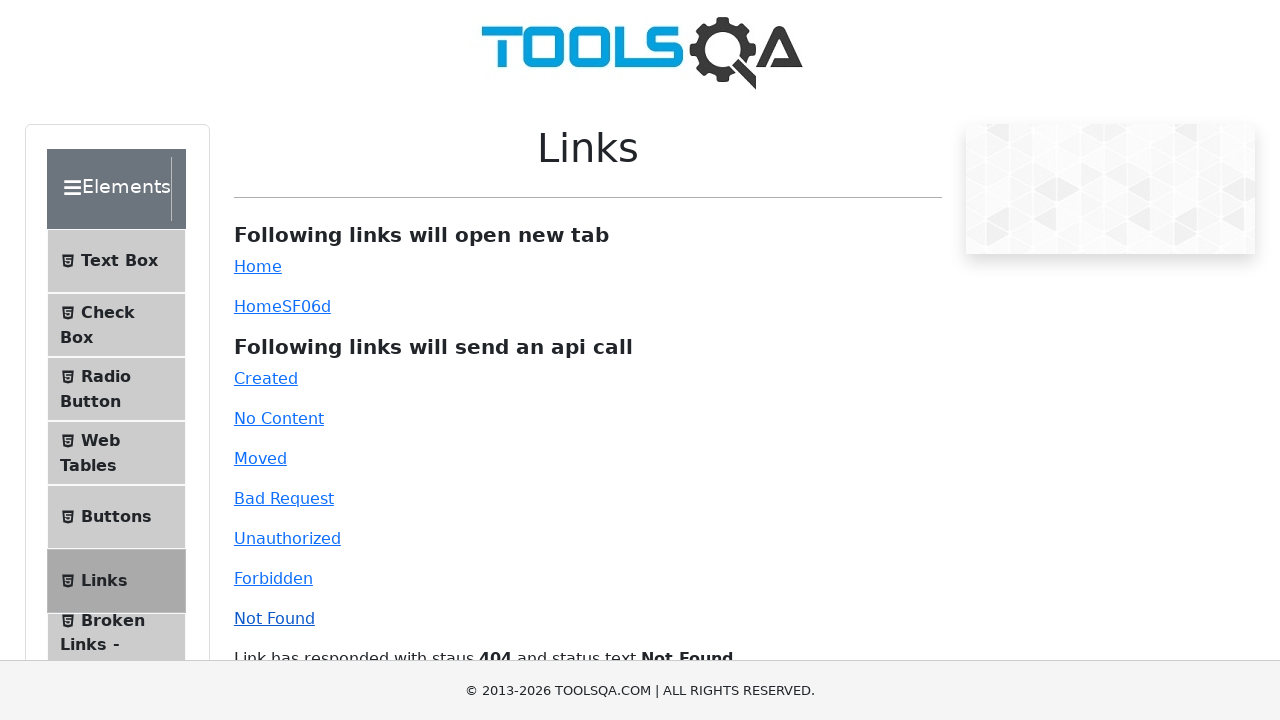